Tests that a dynamically appearing button becomes visible after a delay on the DemoQA dynamic properties page

Starting URL: https://demoqa.com/dynamic-properties

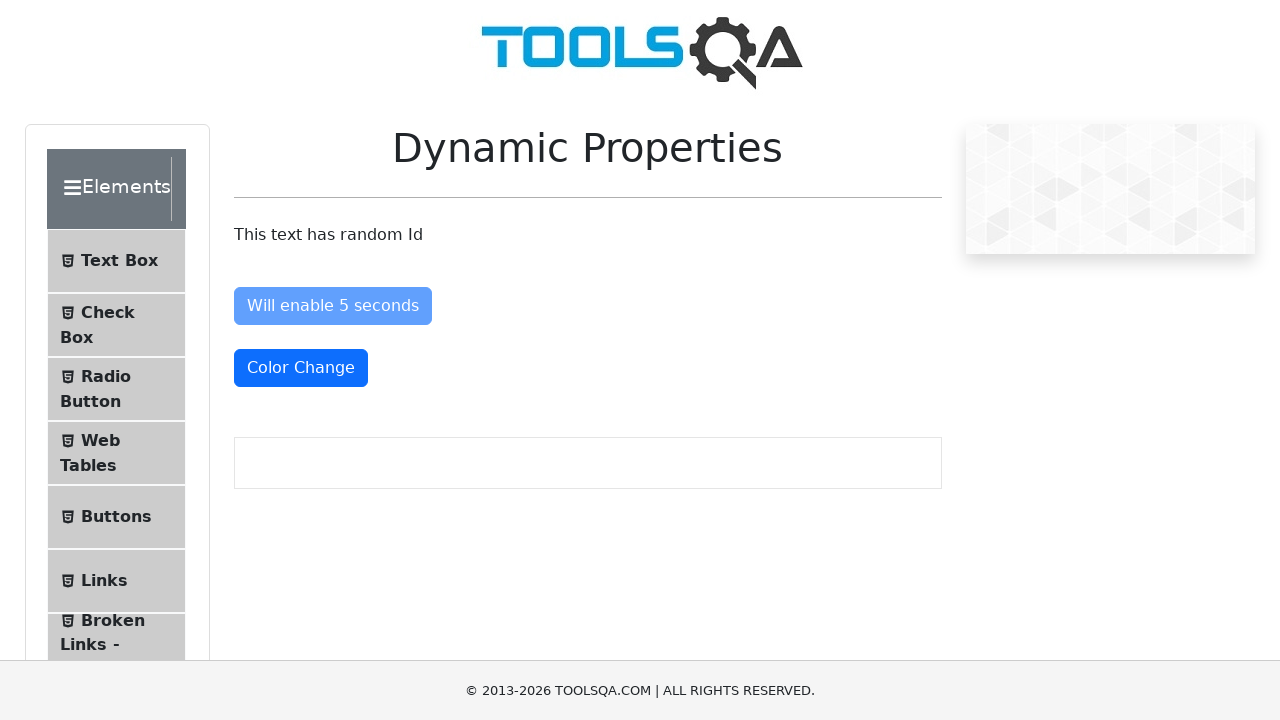

Waited for 'Visible After 5 Seconds' button to become visible
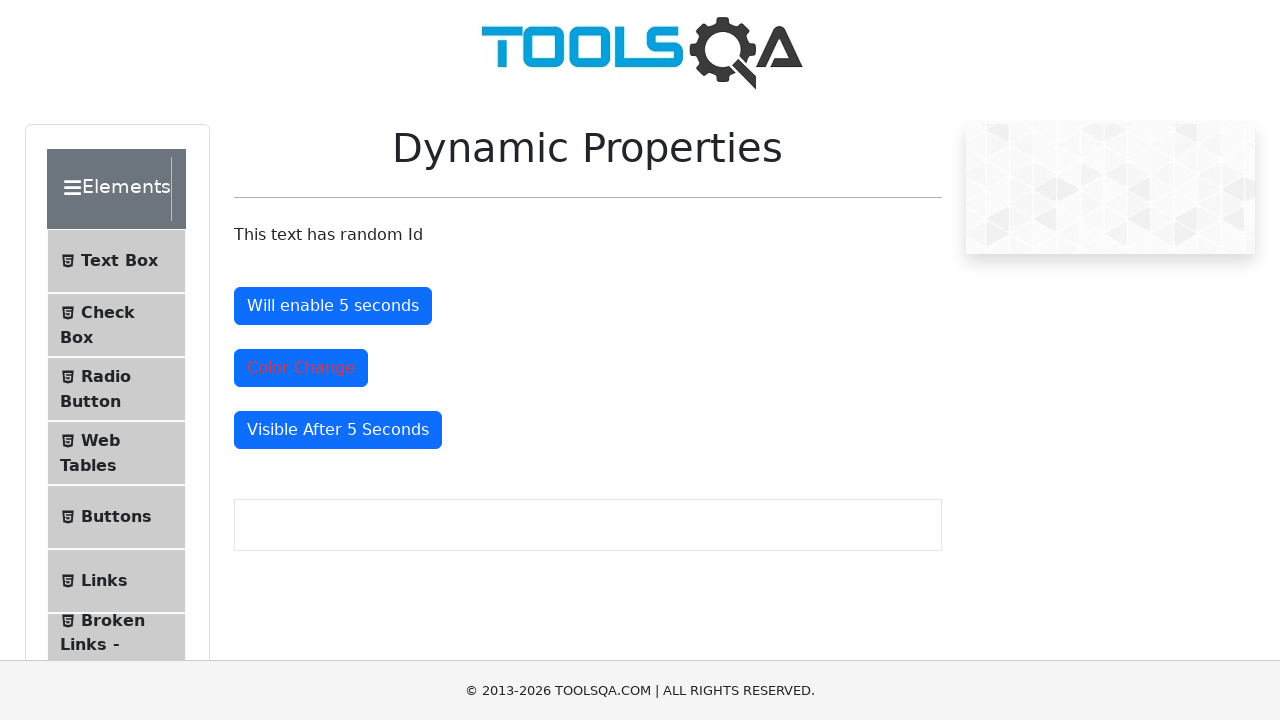

Located the 'Visible After 5 Seconds' button element
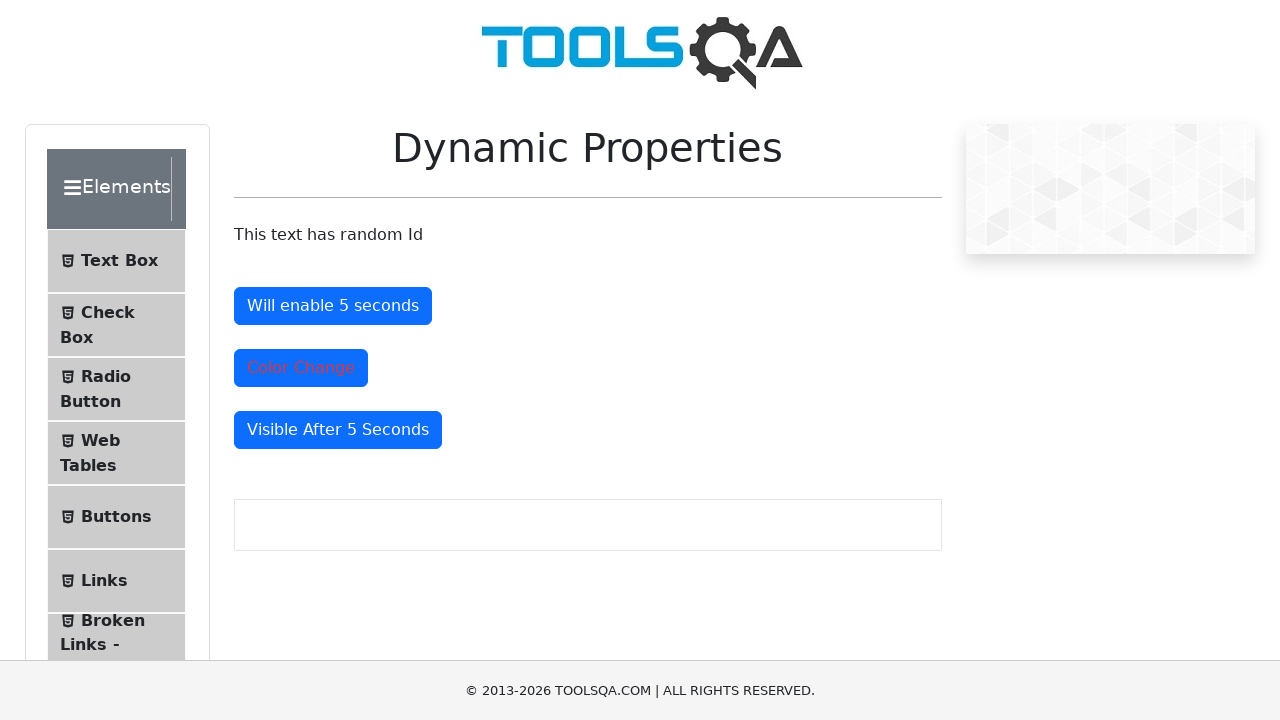

Verified that the button is now visible
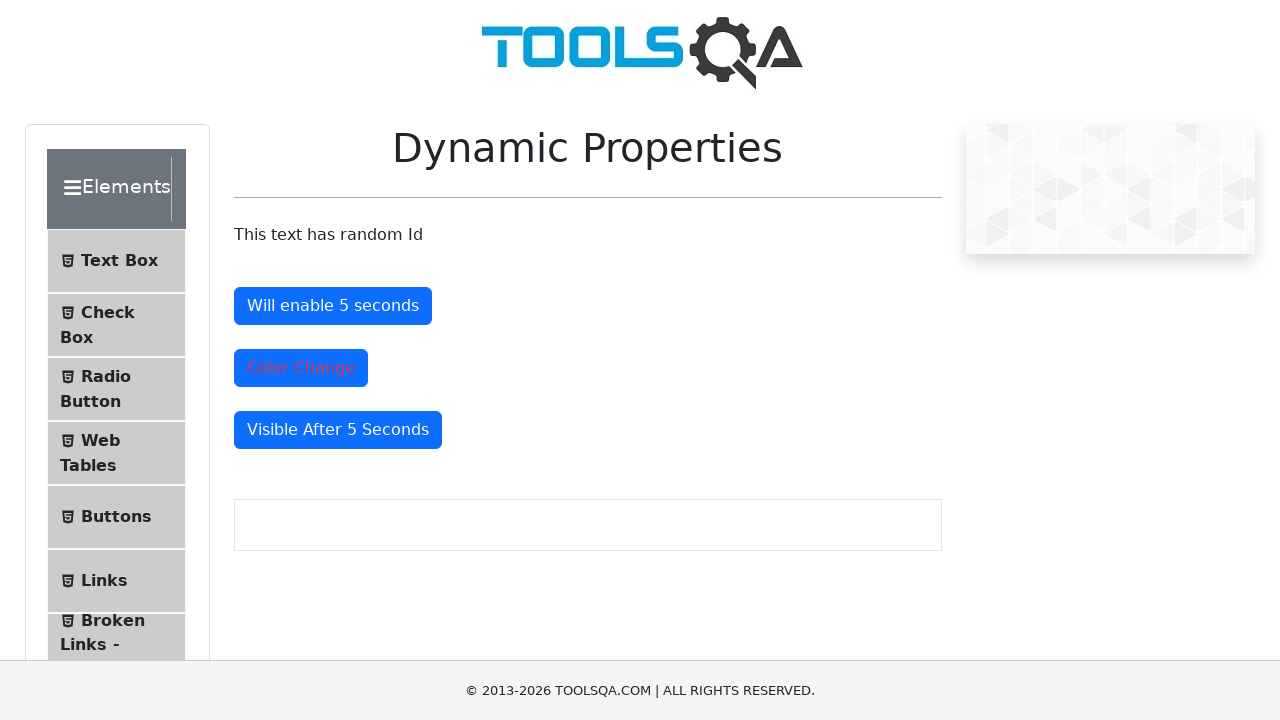

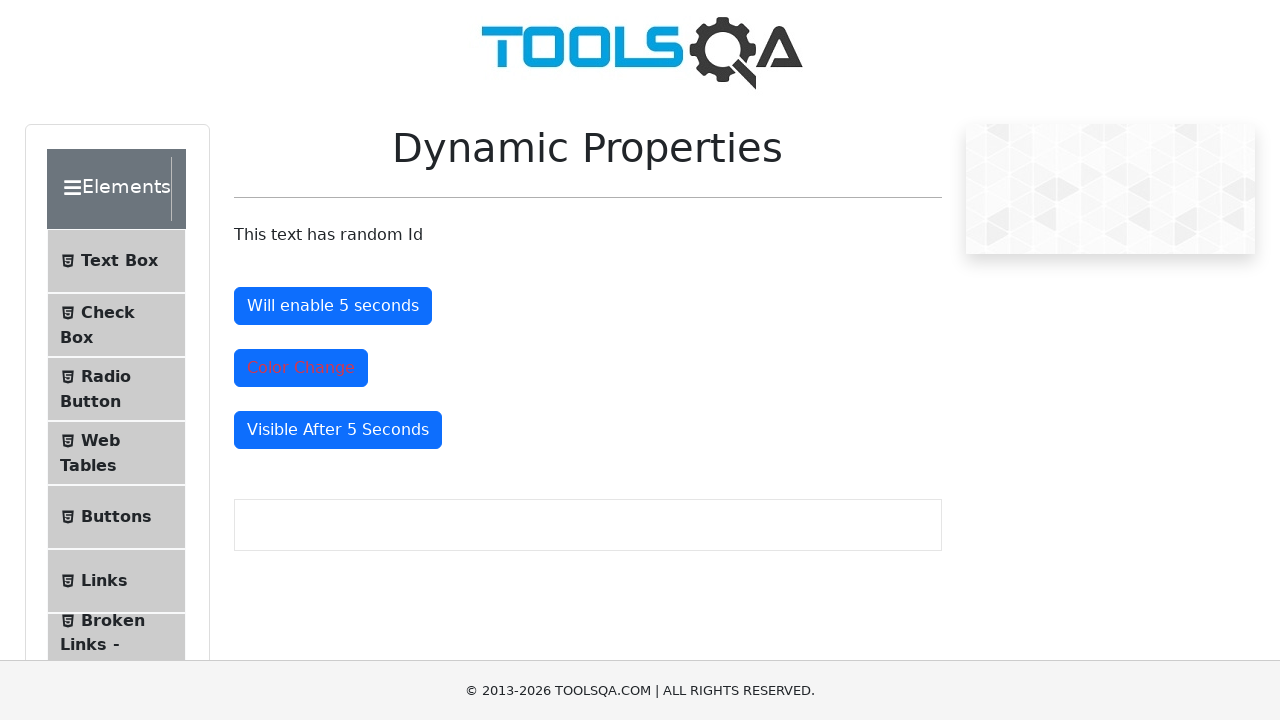